Tests handling of disabled form elements by navigating to a demo page, clicking on the "Disabled" section, and using JavaScript to manipulate a disabled text box's value.

Starting URL: https://demoapps.qspiders.com/ui?scenario=1

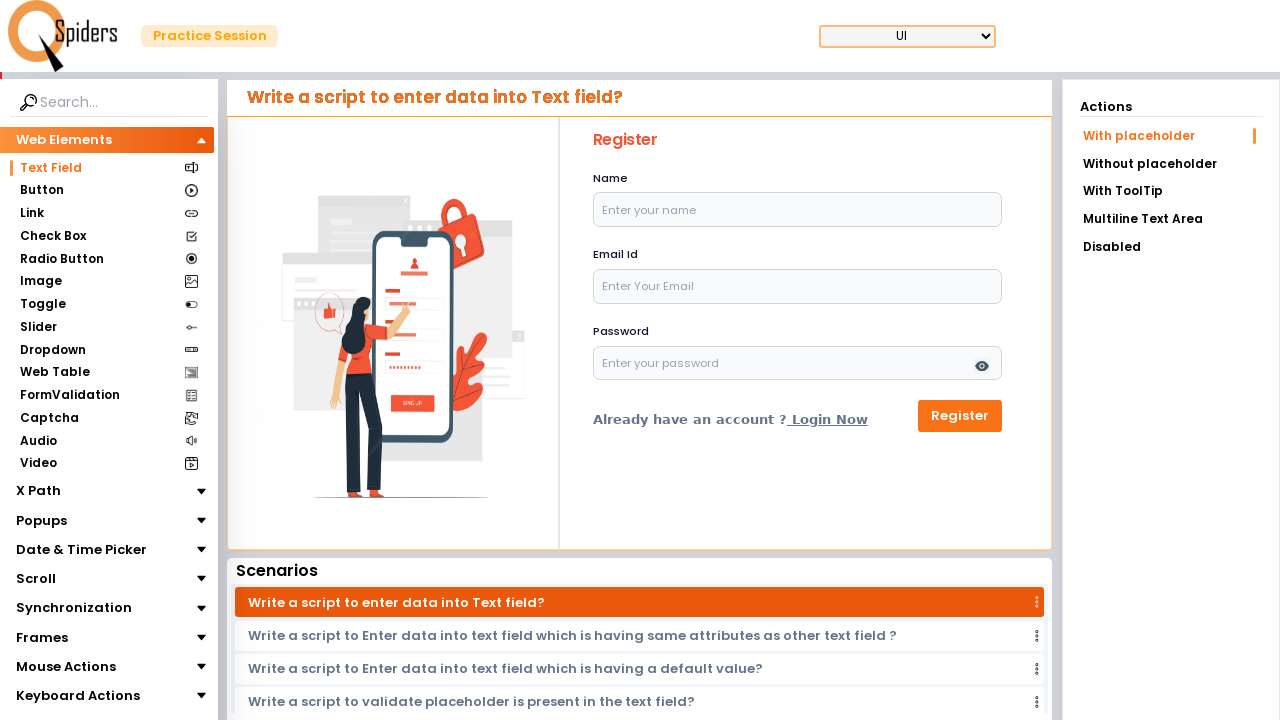

Clicked on the 'Disabled' menu item at (1171, 247) on xpath=//li[text()='Disabled']
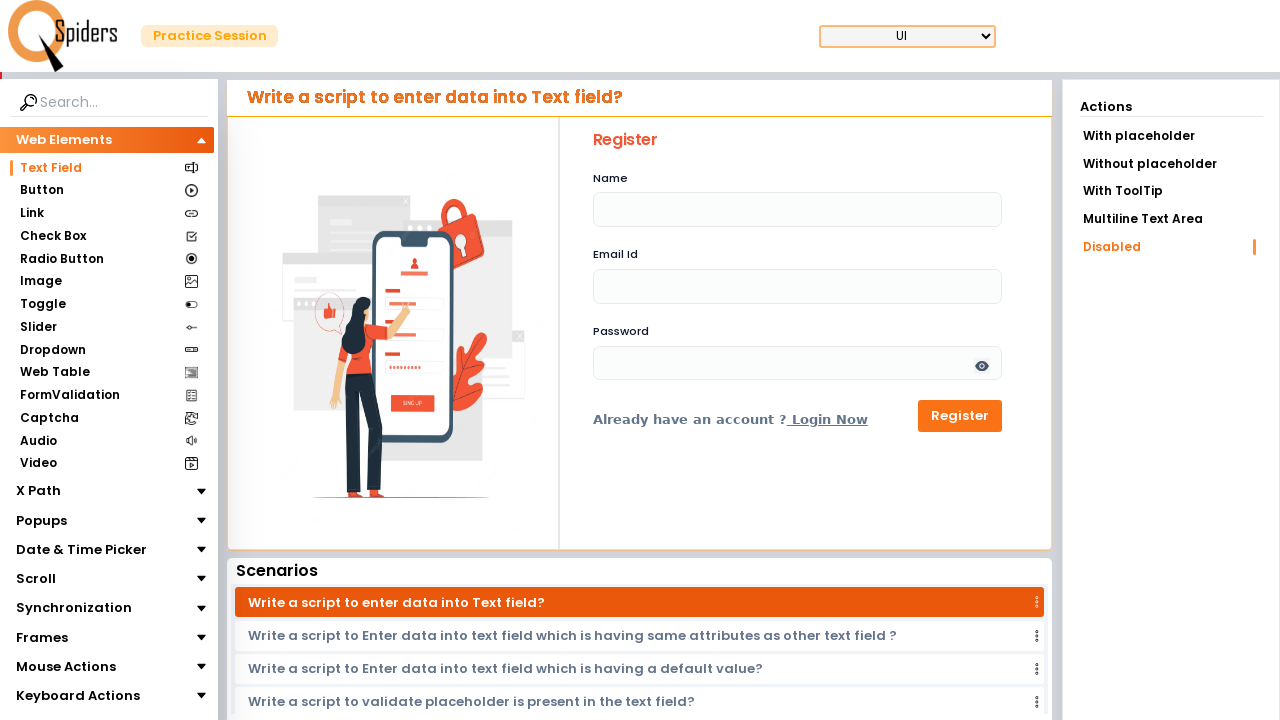

Waited for disabled text box to be present
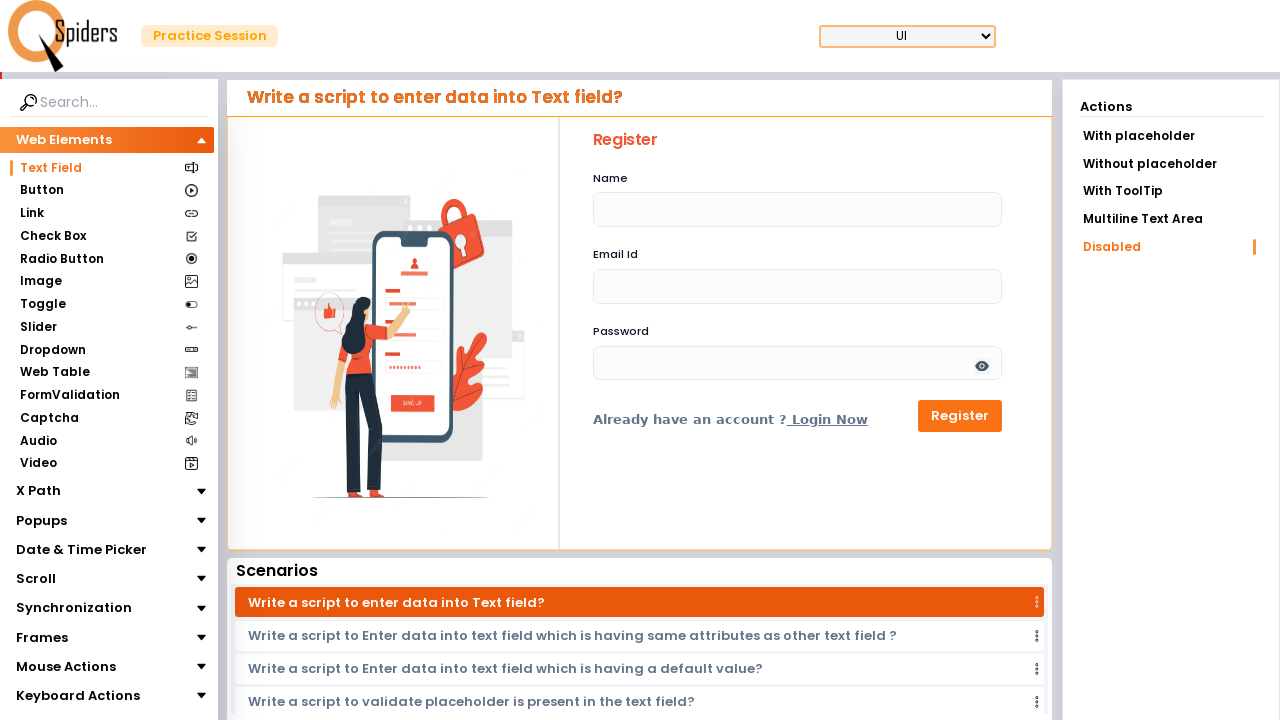

Used JavaScript to set disabled text box value to 'admin'
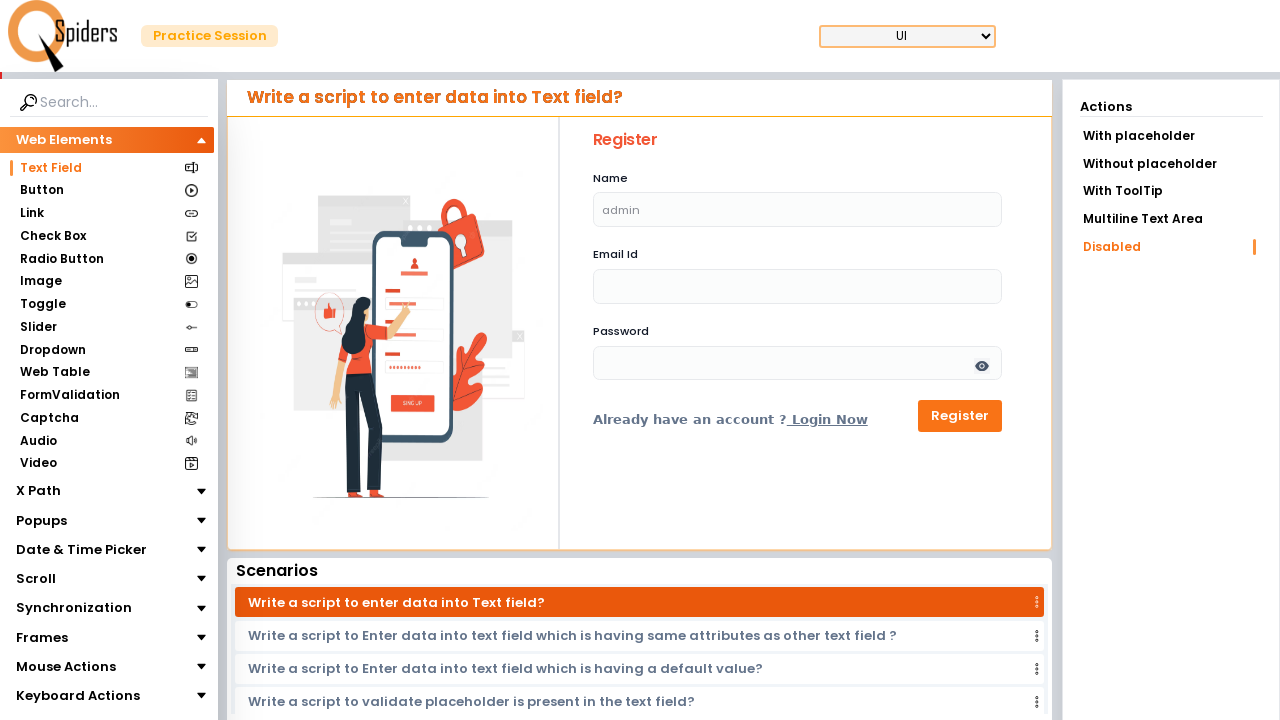

Waited 1 second to observe the value change
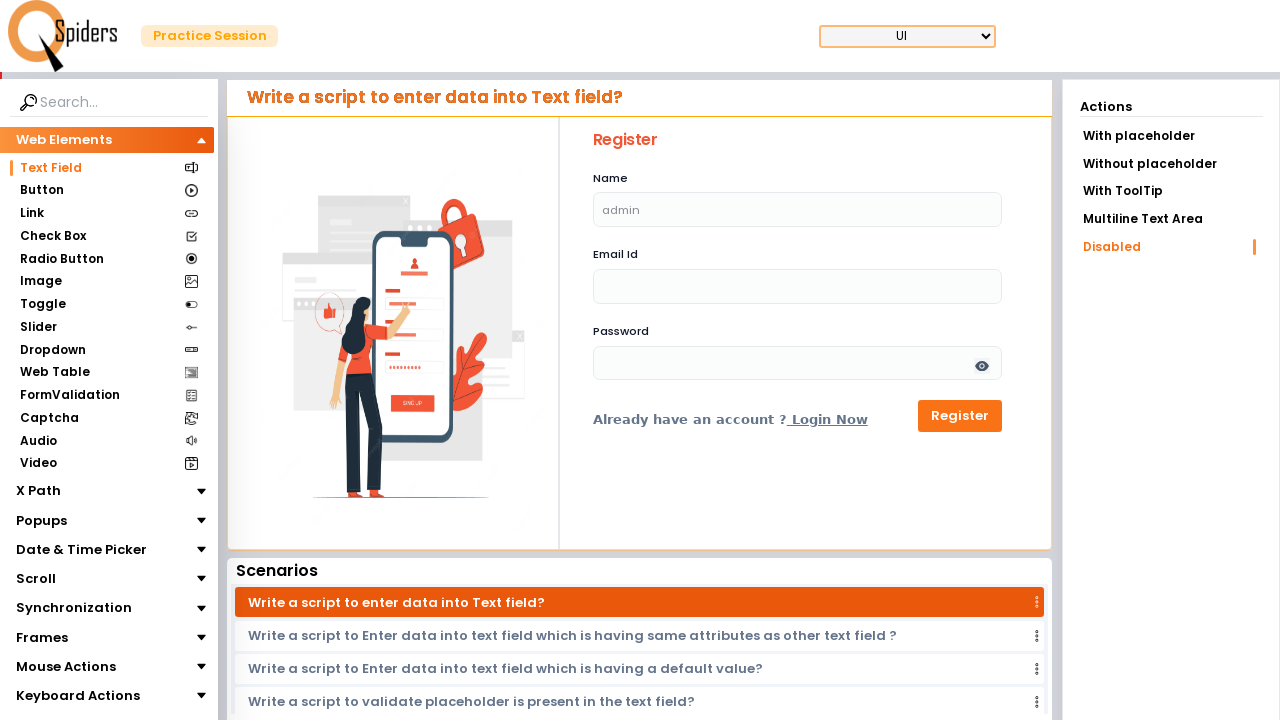

Used JavaScript to clear the disabled text box value
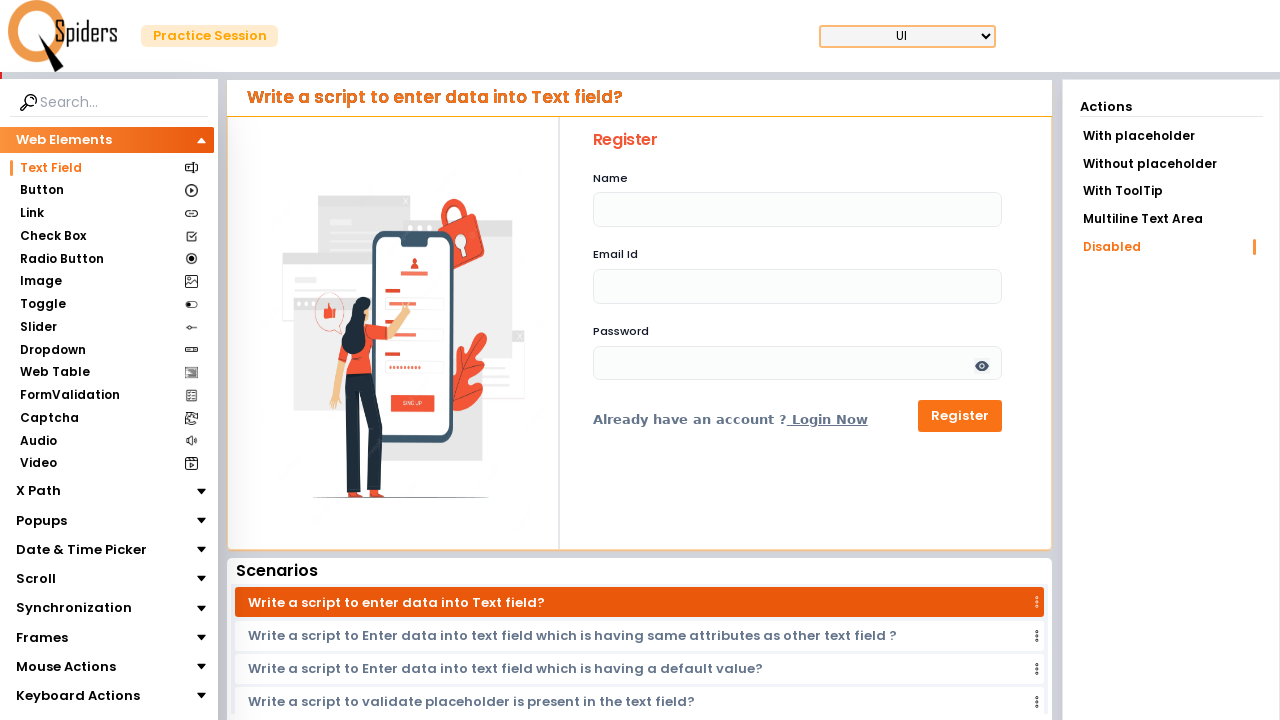

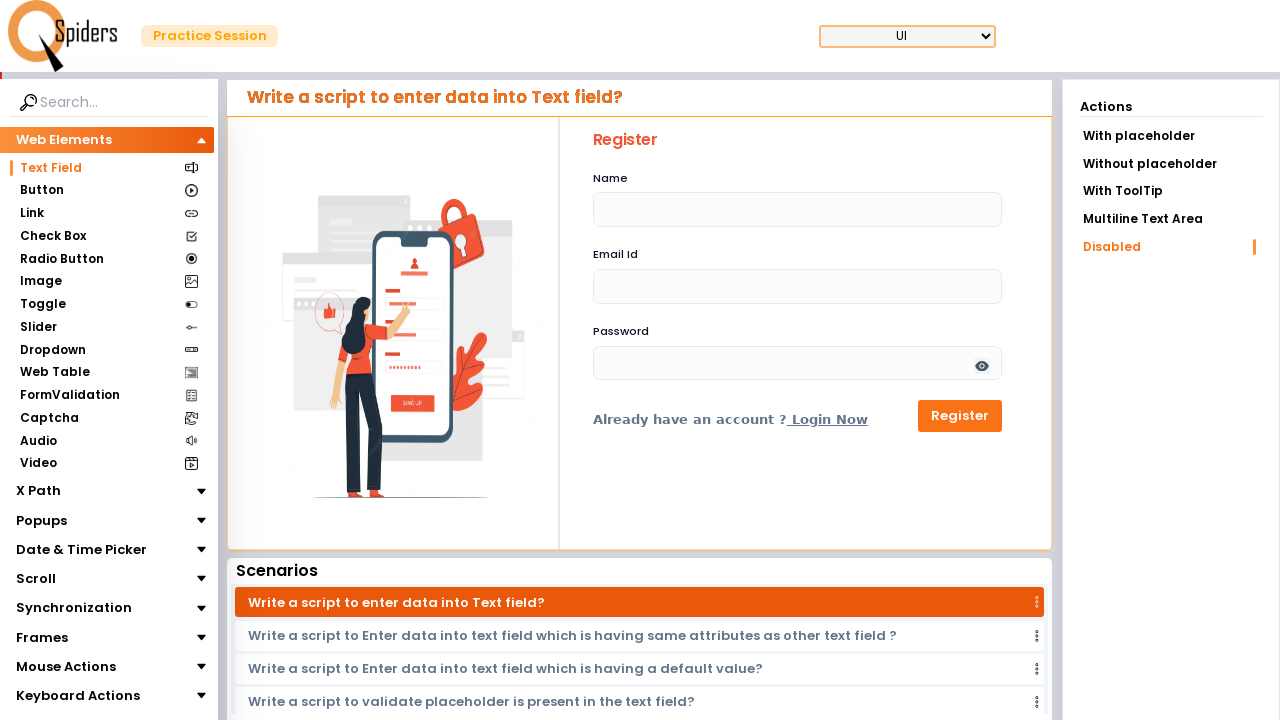